Tests JavaScript alert functionality by triggering an alert and accepting it

Starting URL: https://the-internet.herokuapp.com/javascript_alerts

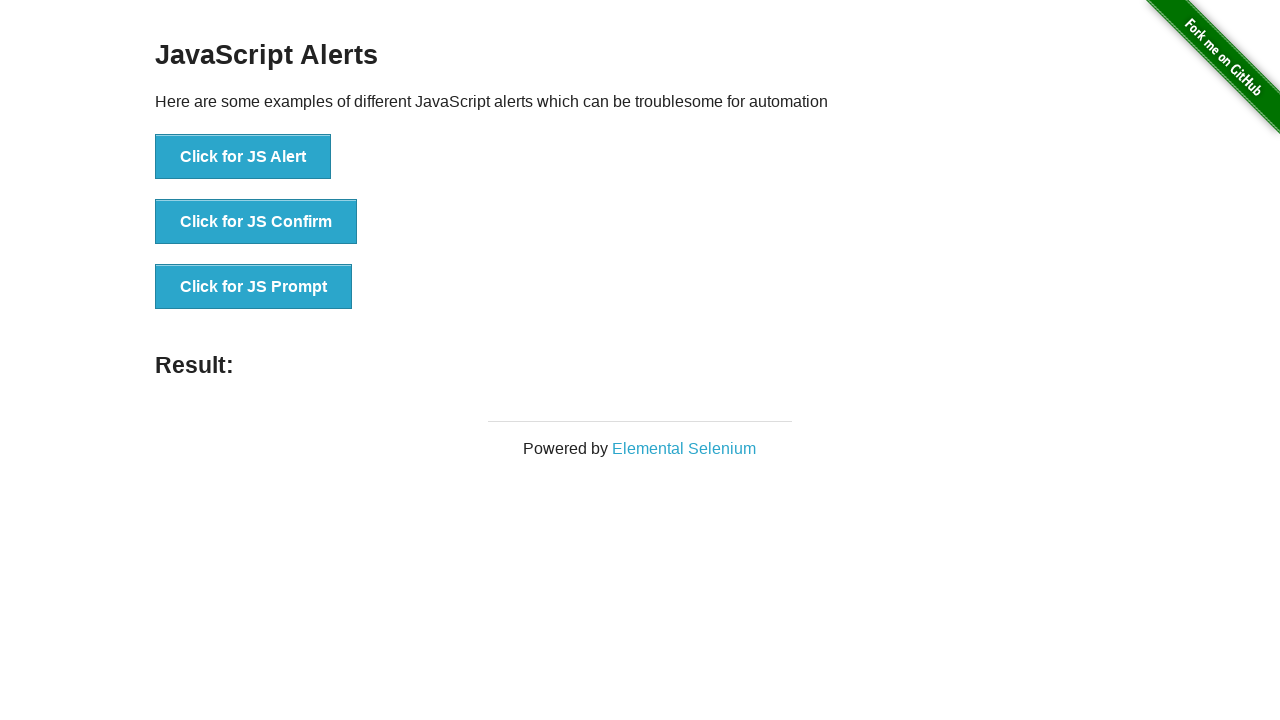

Clicked button to trigger JavaScript alert at (243, 157) on xpath=//button[@onclick='jsAlert()']
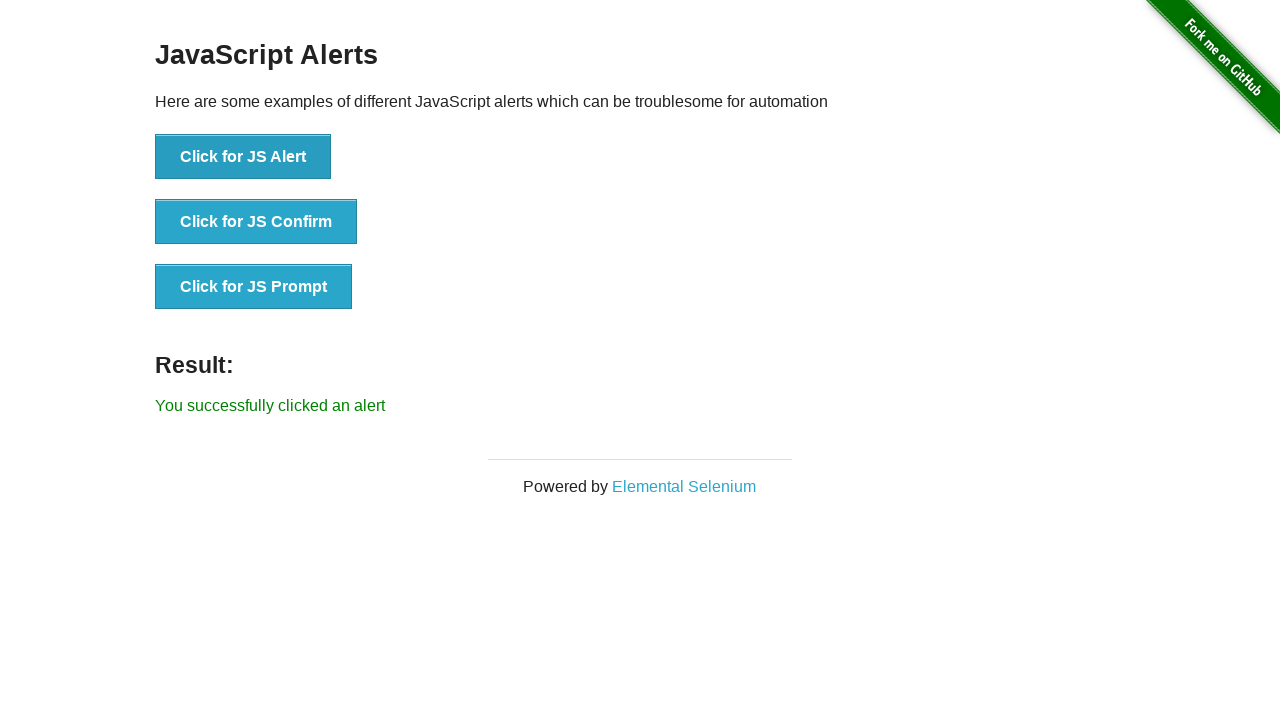

Set up dialog handler to accept the alert
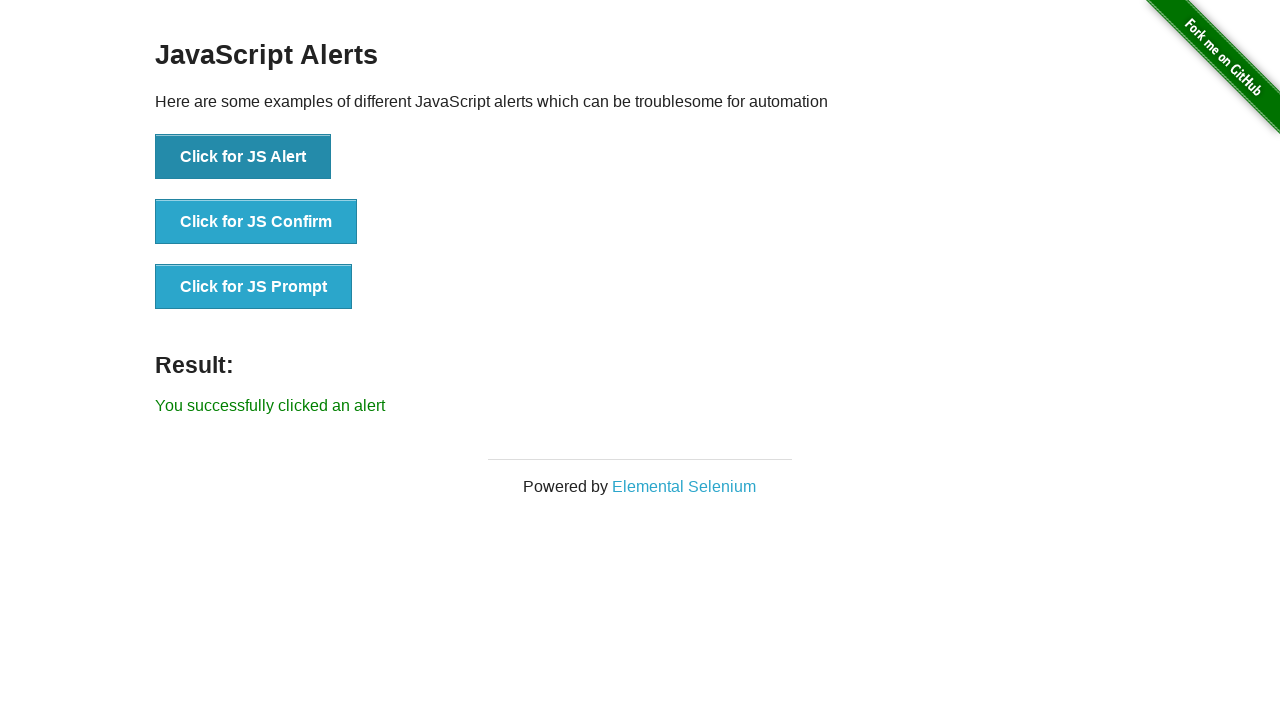

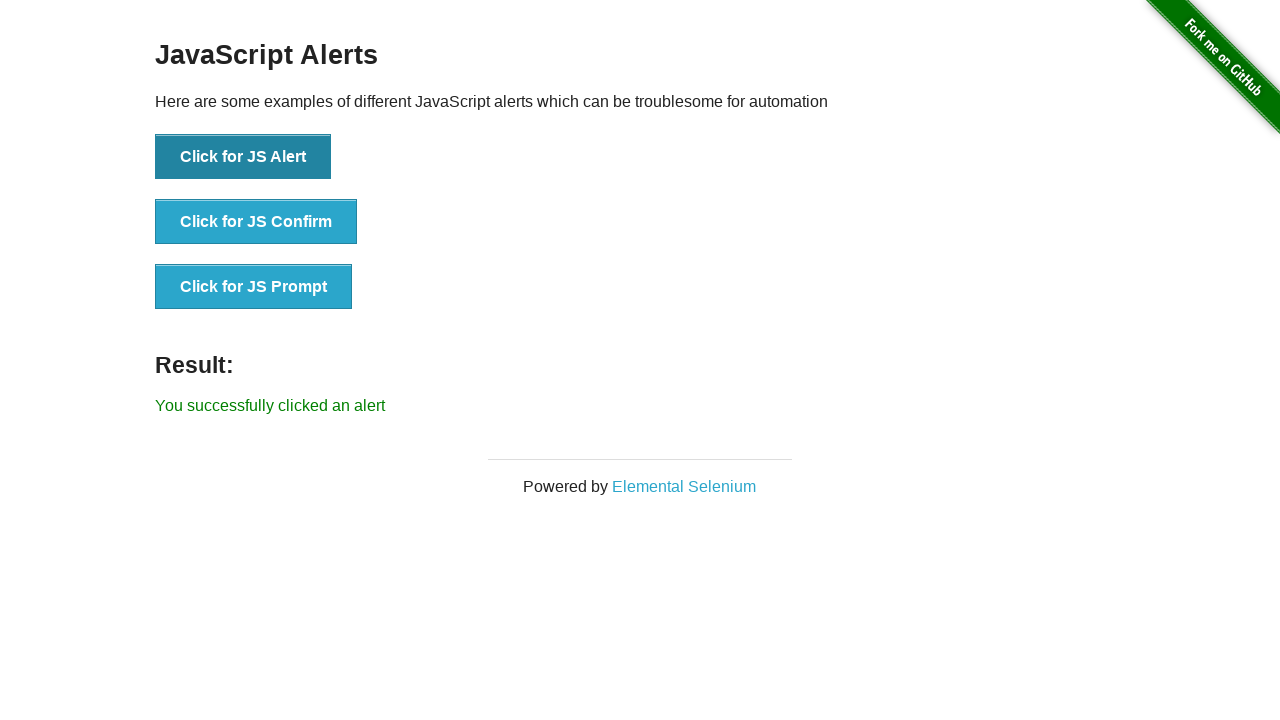